Navigates to the Entry Ad page by clicking on the corresponding link

Starting URL: https://the-internet.herokuapp.com/

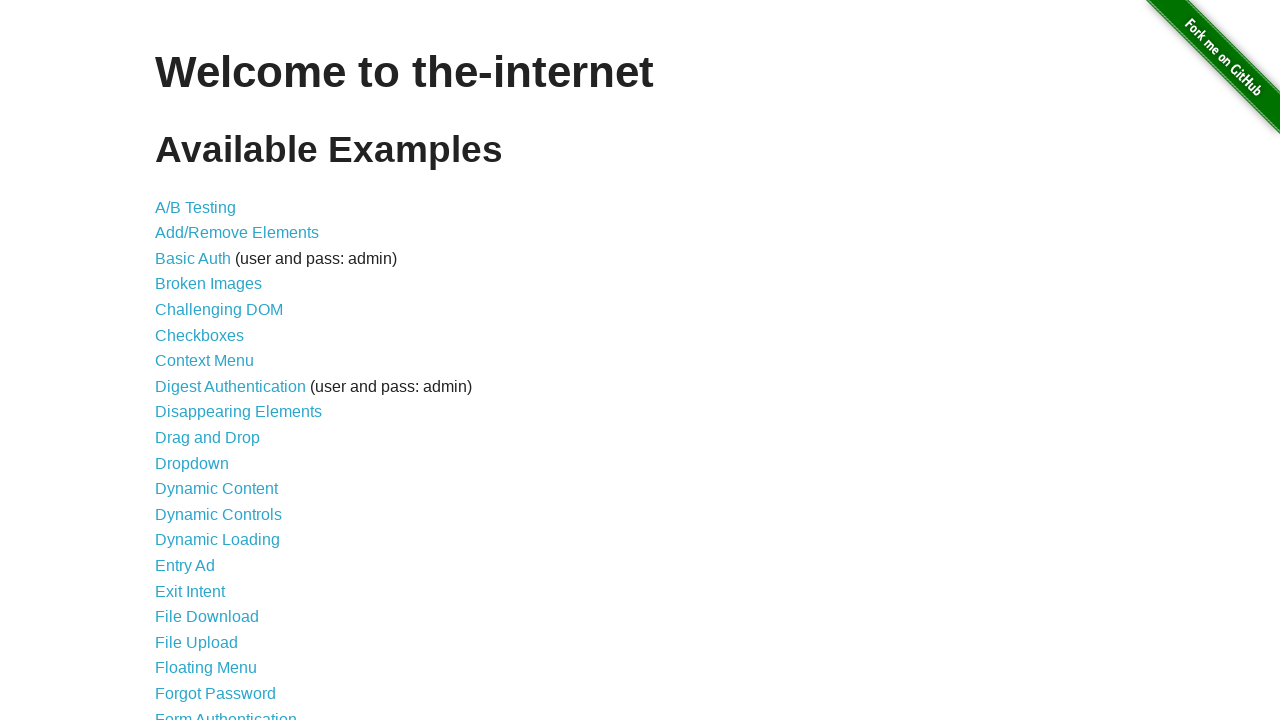

Clicked on Entry Ad link to navigate to the Entry Ad page at (185, 566) on xpath=//*[@id="content"]/ul/li[15]/a
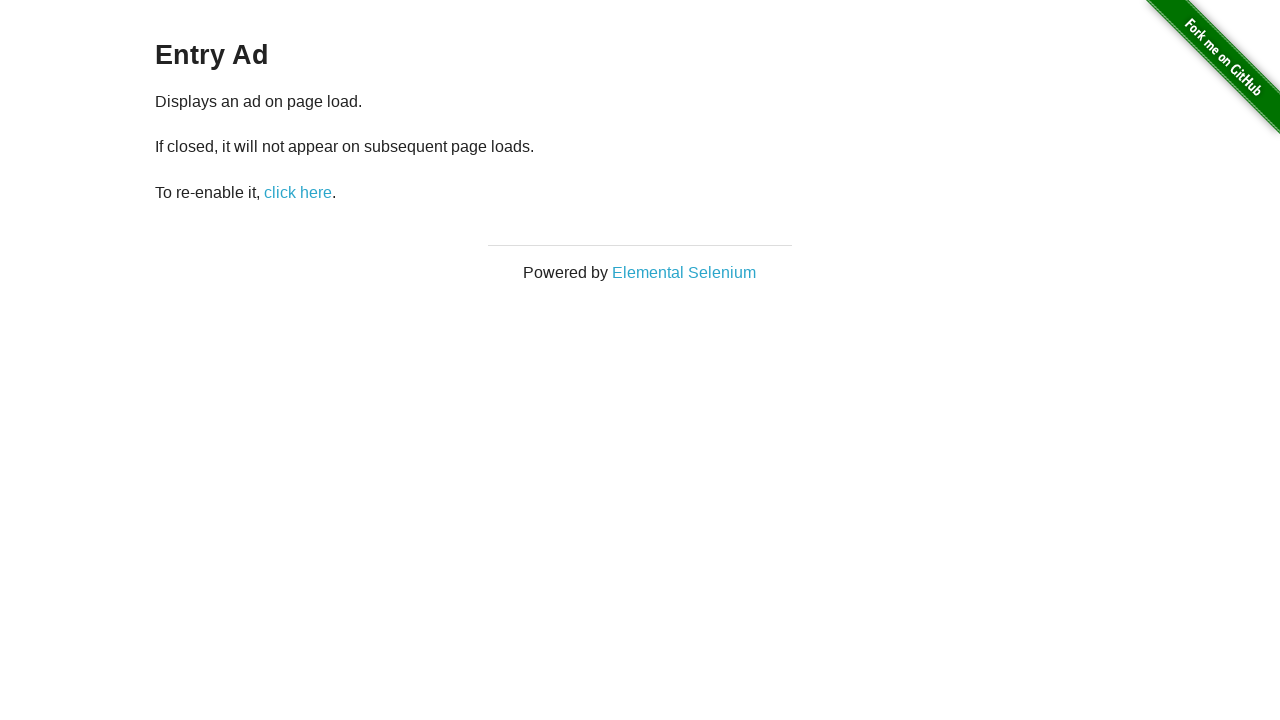

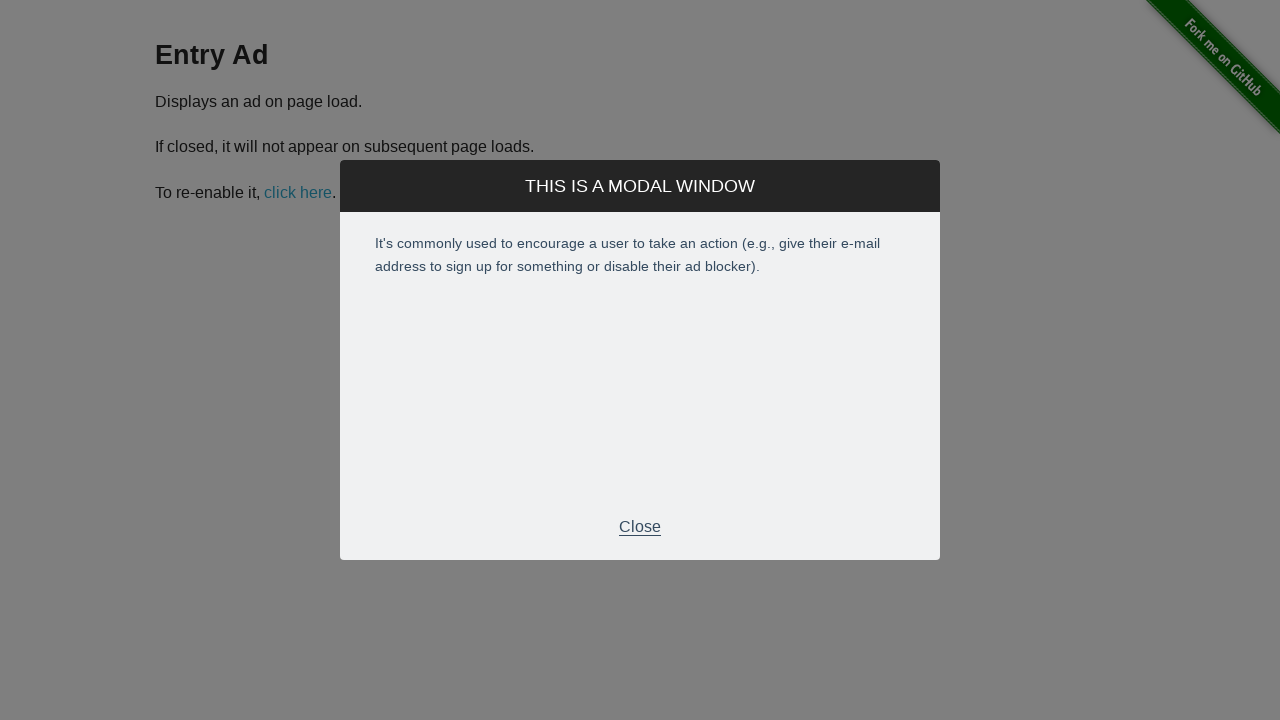